Tests the YouTube social link in the footer by scrolling down and clicking the YouTube link to verify it opens YouTube

Starting URL: https://opensource-demo.orangehrmlive.com/web/index.php/auth/login

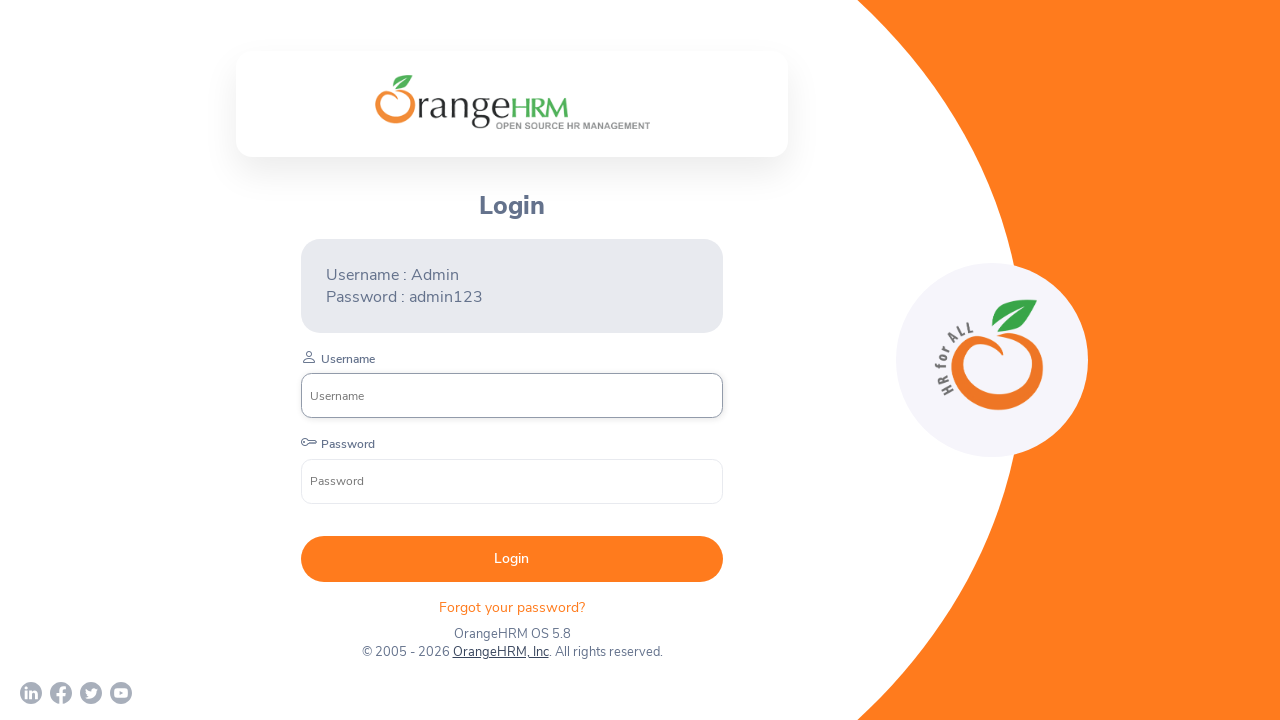

Scrolled to bottom of page to view footer
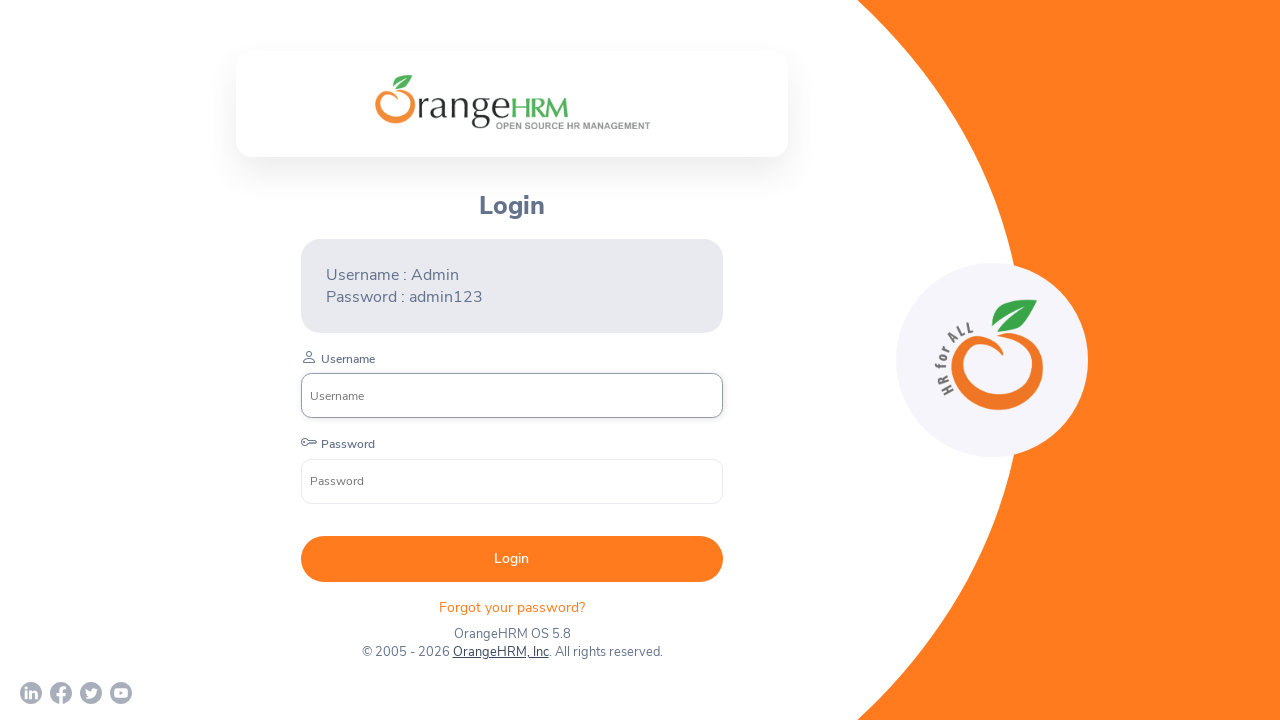

Clicked YouTube link in footer at (121, 693) on a[href*='youtube.com']
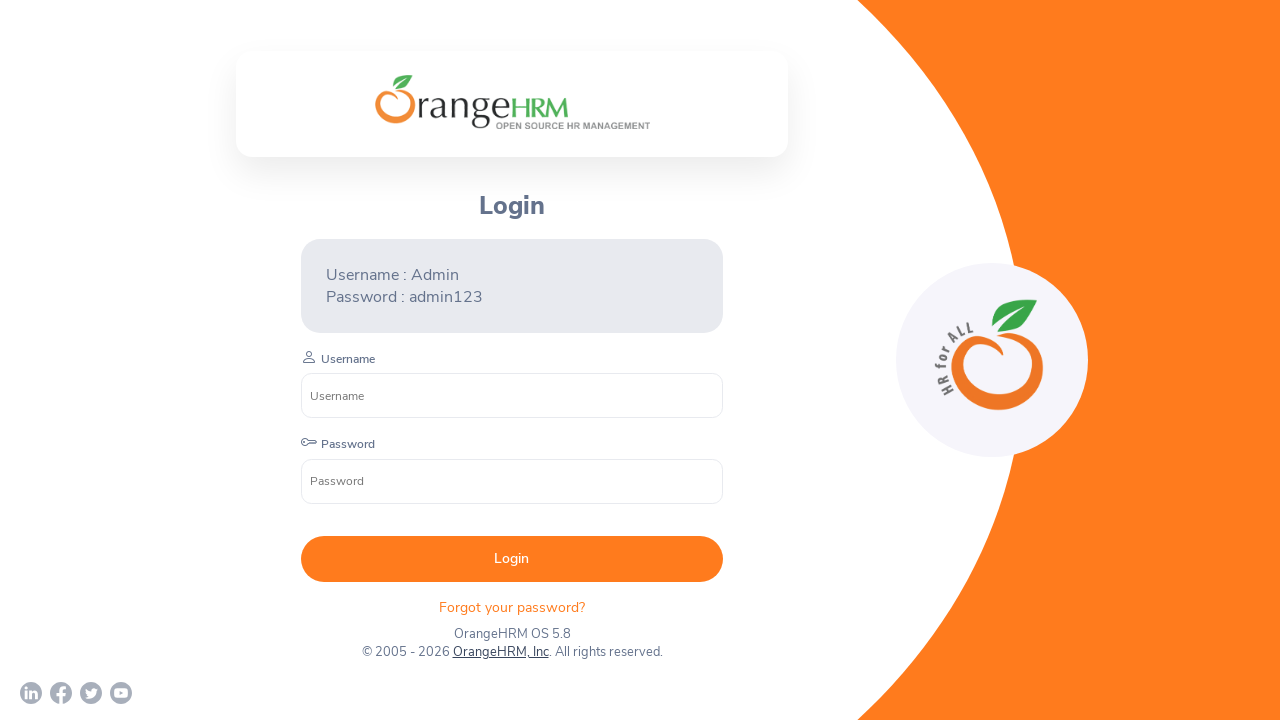

YouTube page loaded successfully
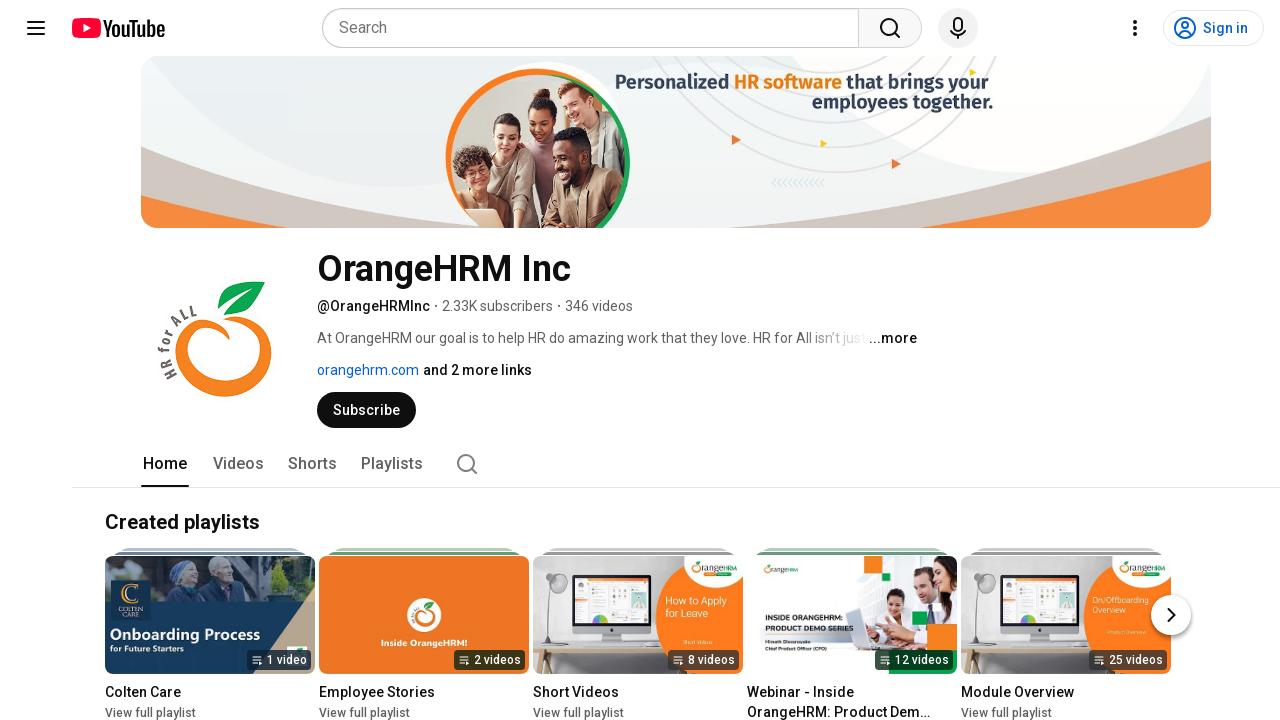

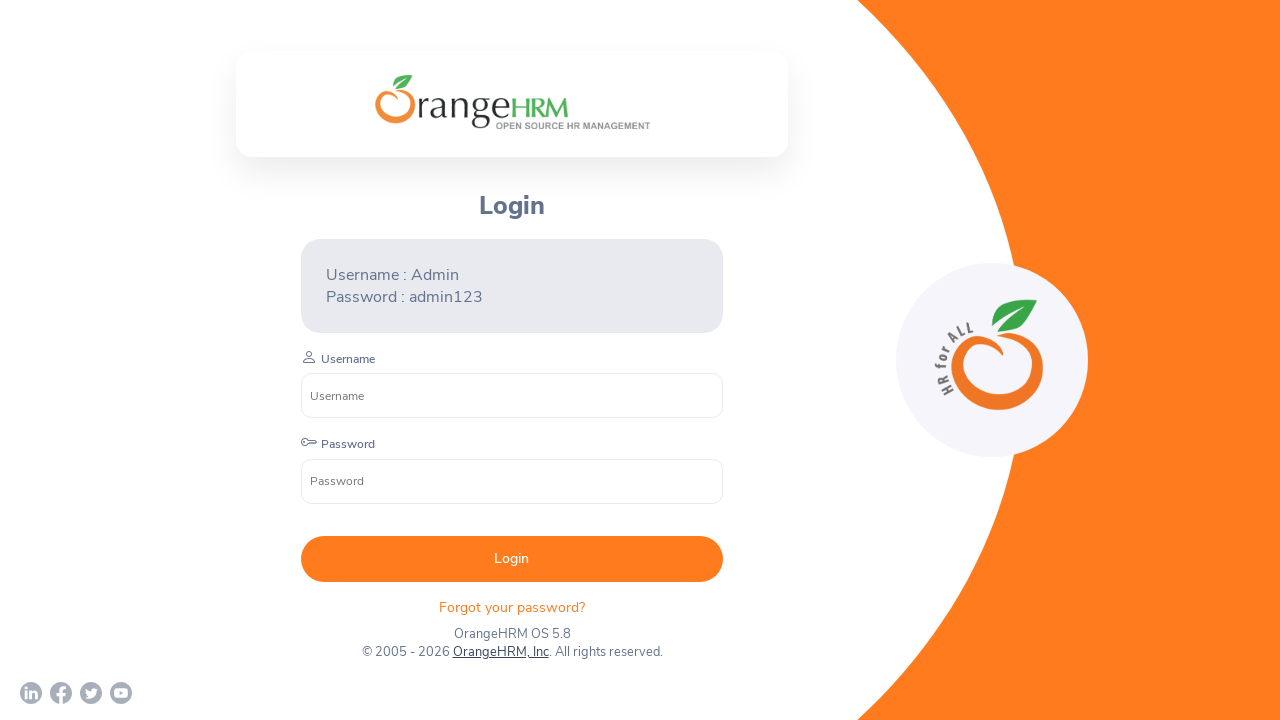